Tests that a todo item is removed if edited to an empty string

Starting URL: https://demo.playwright.dev/todomvc

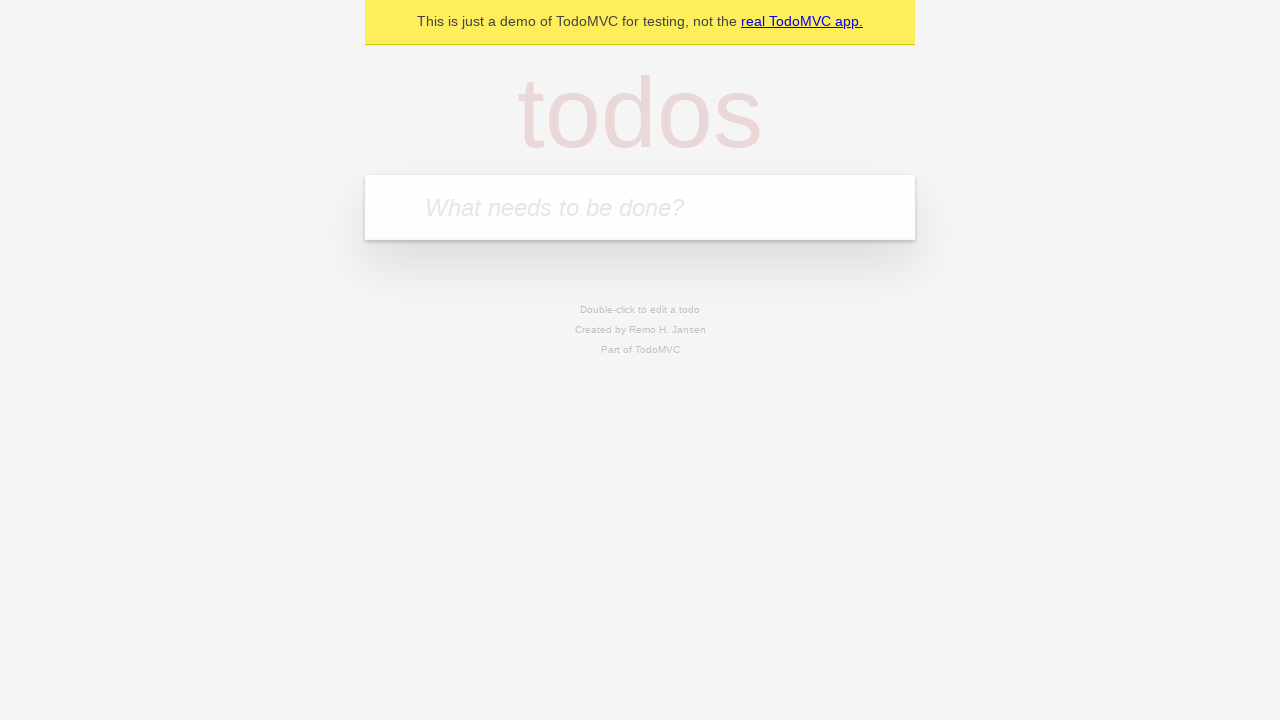

Filled input field with first todo: 'buy some cheese' on internal:attr=[placeholder="What needs to be done?"i]
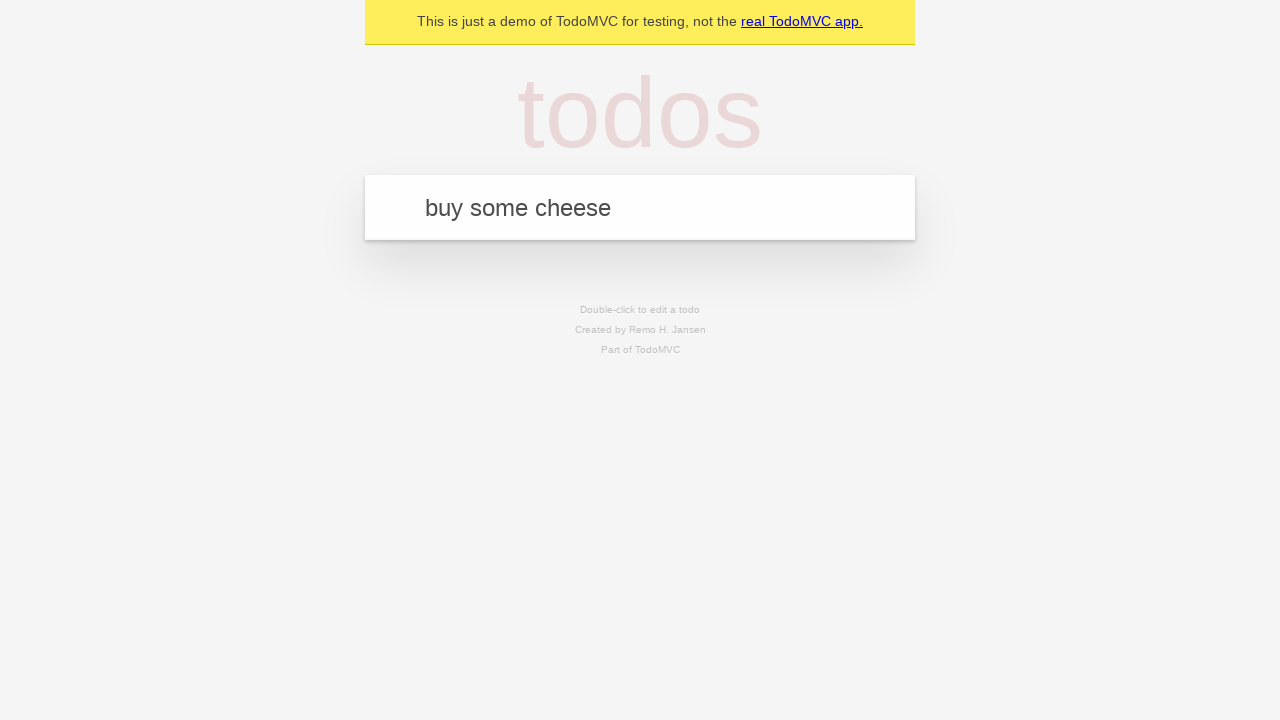

Pressed Enter to add first todo on internal:attr=[placeholder="What needs to be done?"i]
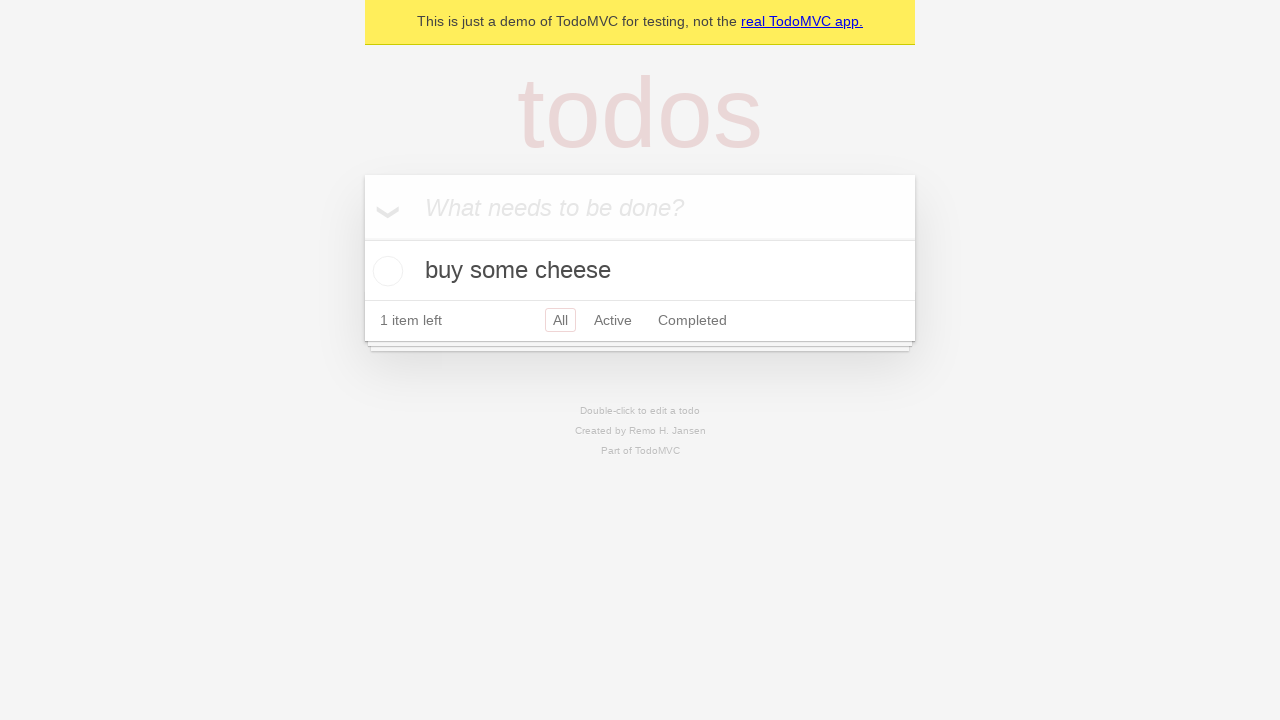

Filled input field with second todo: 'feed the cat' on internal:attr=[placeholder="What needs to be done?"i]
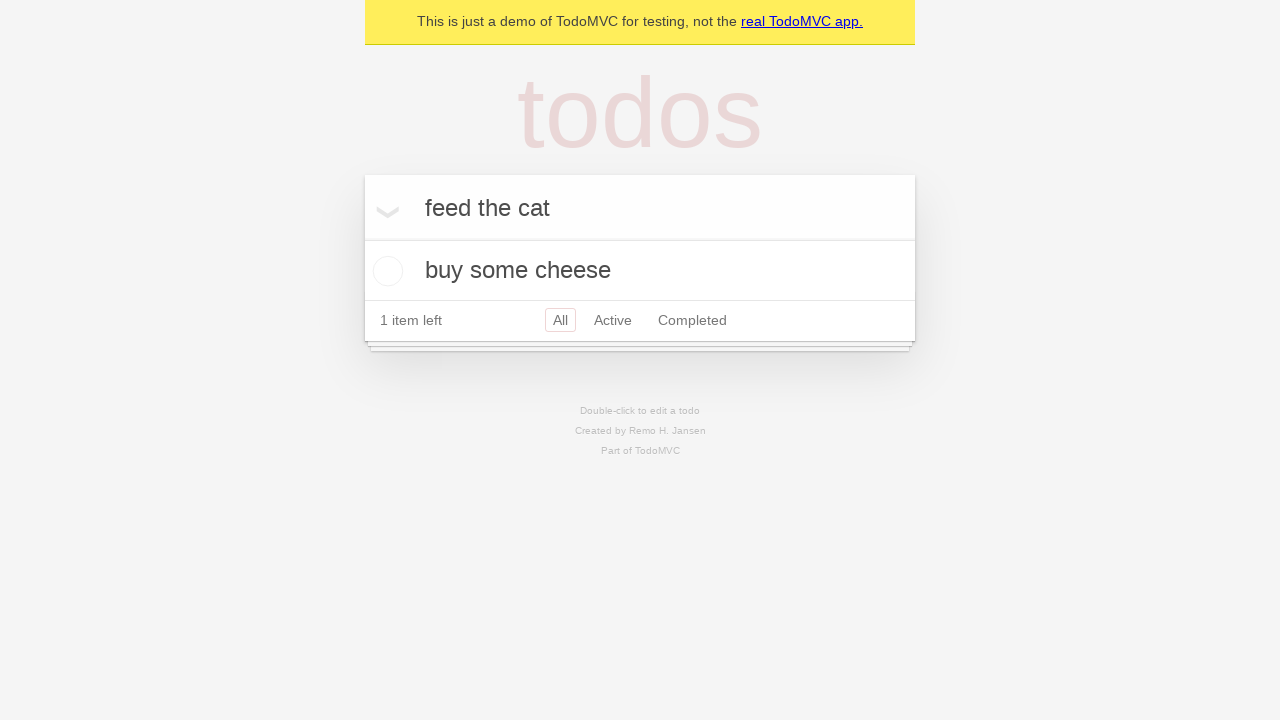

Pressed Enter to add second todo on internal:attr=[placeholder="What needs to be done?"i]
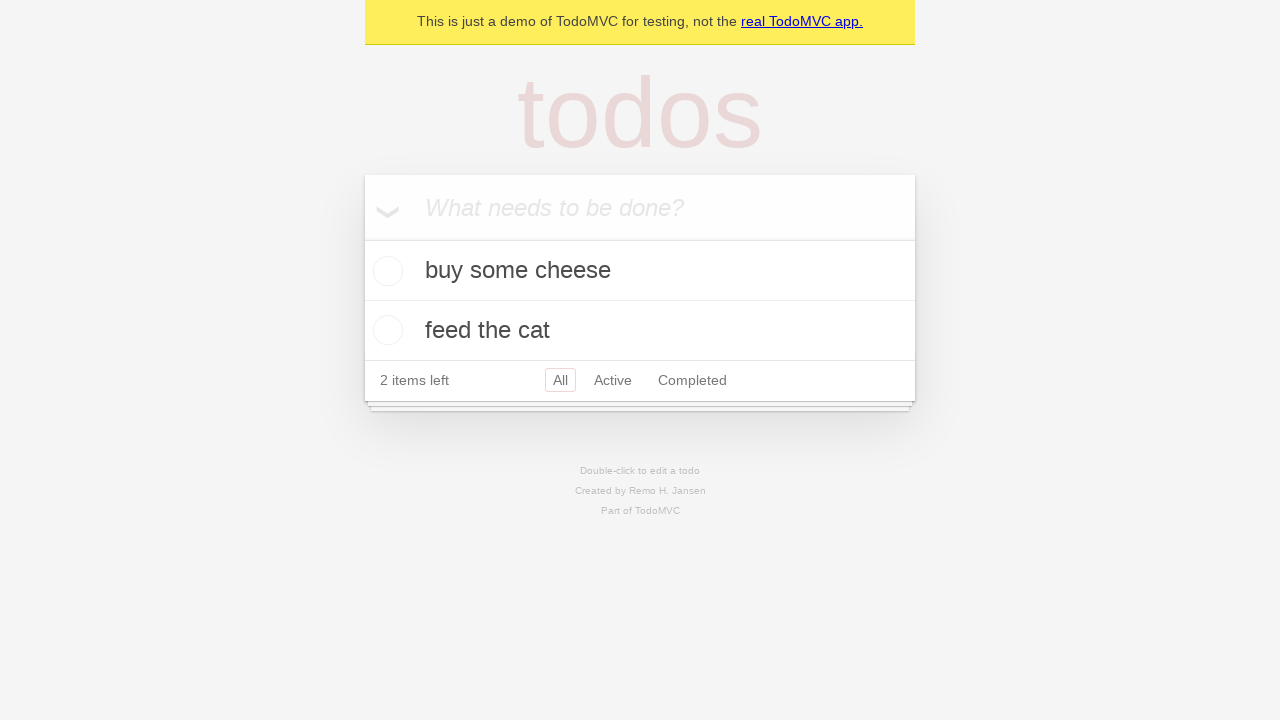

Filled input field with third todo: 'book a doctors appointment' on internal:attr=[placeholder="What needs to be done?"i]
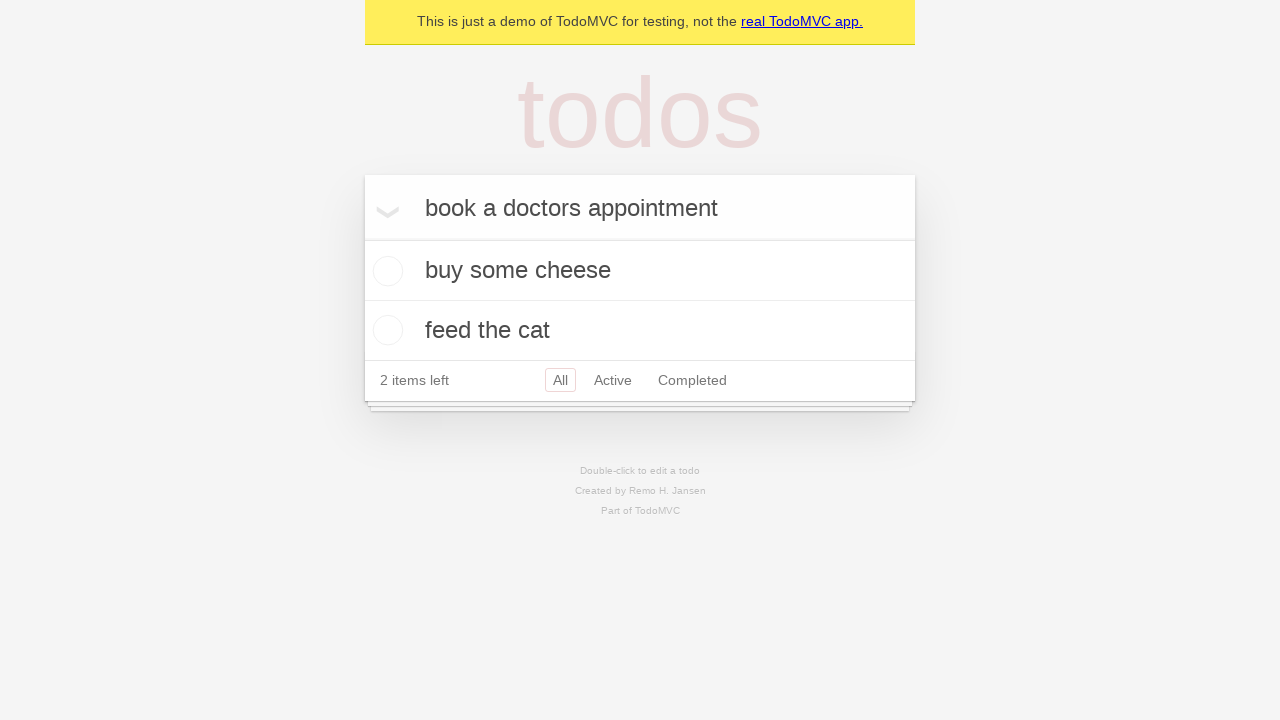

Pressed Enter to add third todo on internal:attr=[placeholder="What needs to be done?"i]
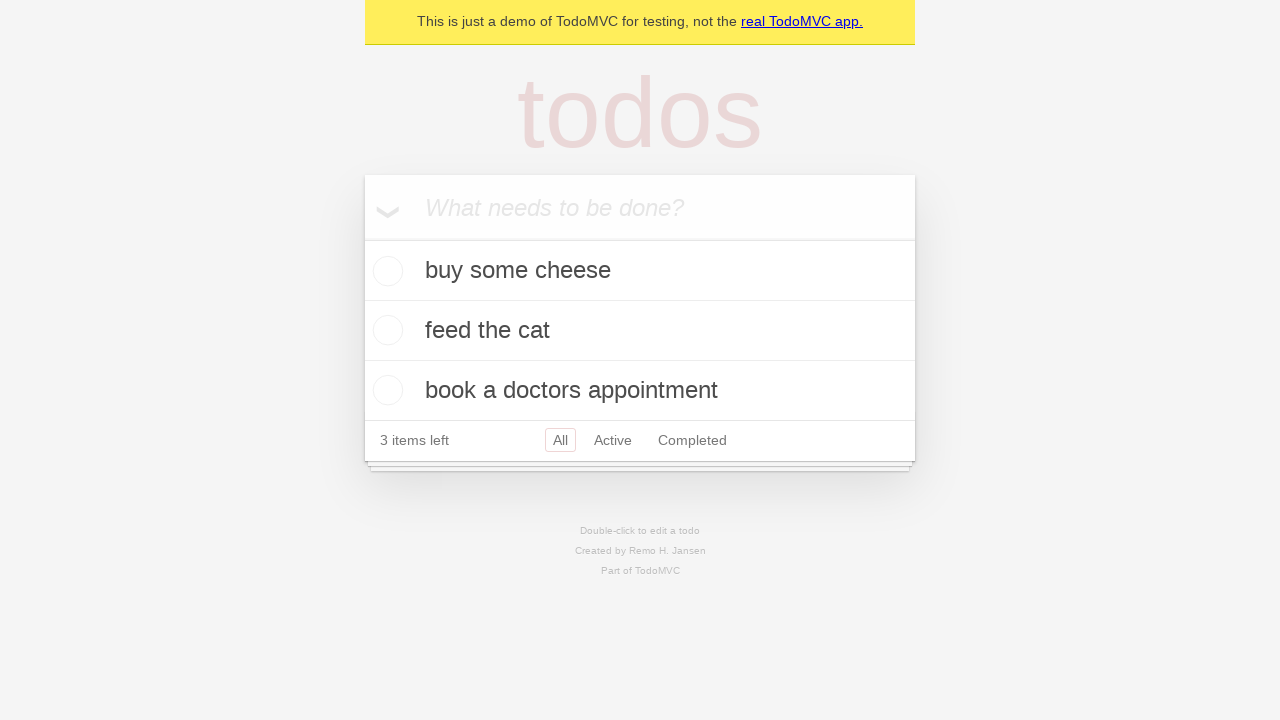

Waited for third todo item to load
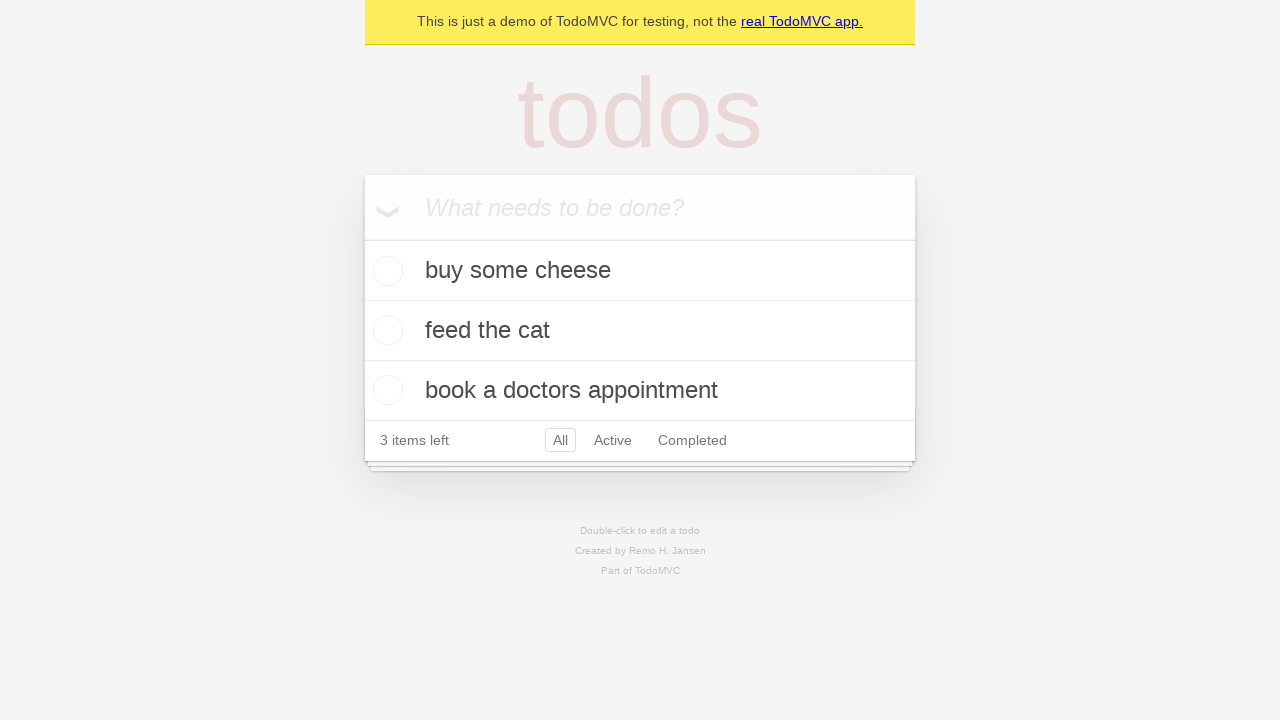

Double-clicked second todo item to enter edit mode at (640, 331) on internal:testid=[data-testid="todo-item"s] >> nth=1
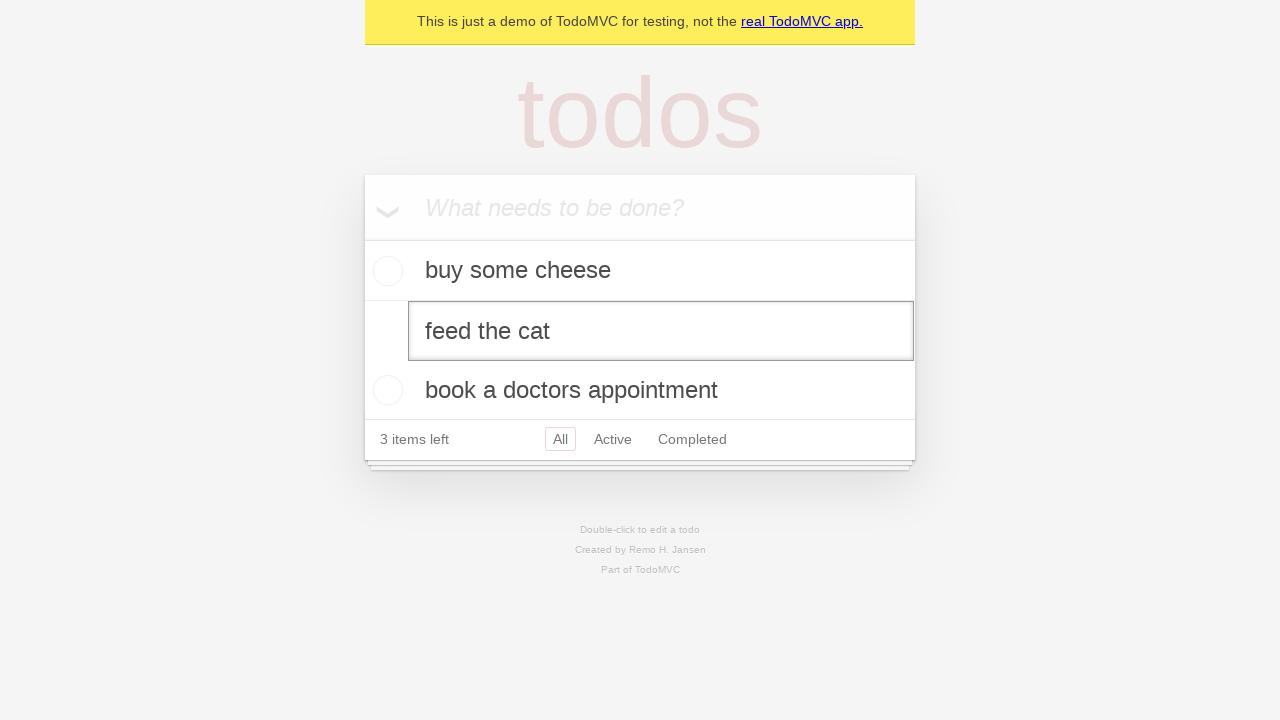

Cleared the text from the edit input field on internal:testid=[data-testid="todo-item"s] >> nth=1 >> internal:role=textbox[nam
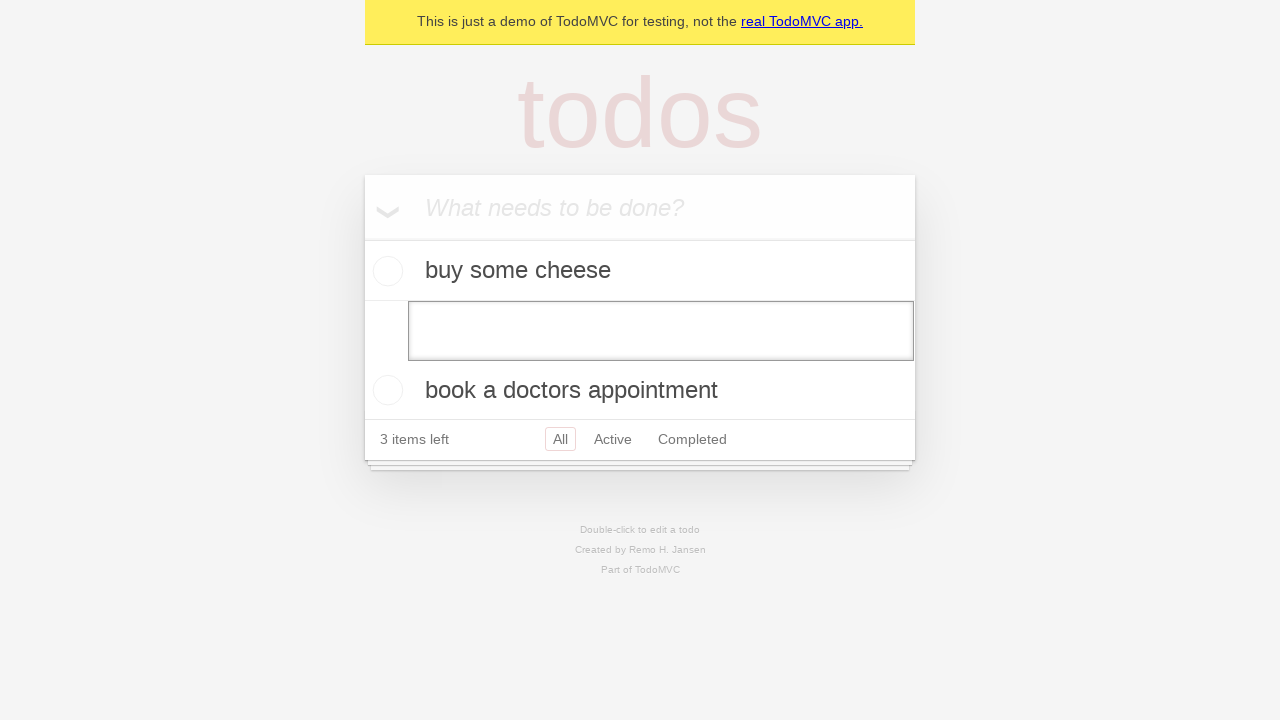

Pressed Enter to confirm removal of todo item with empty text on internal:testid=[data-testid="todo-item"s] >> nth=1 >> internal:role=textbox[nam
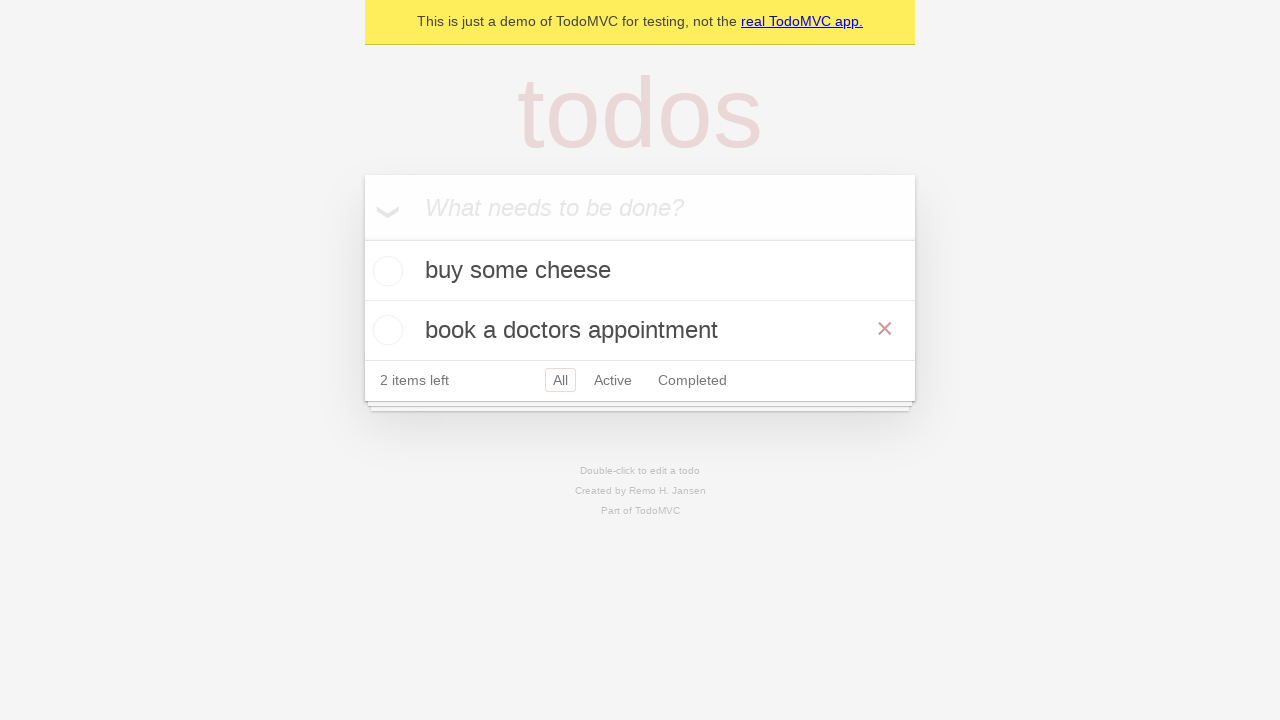

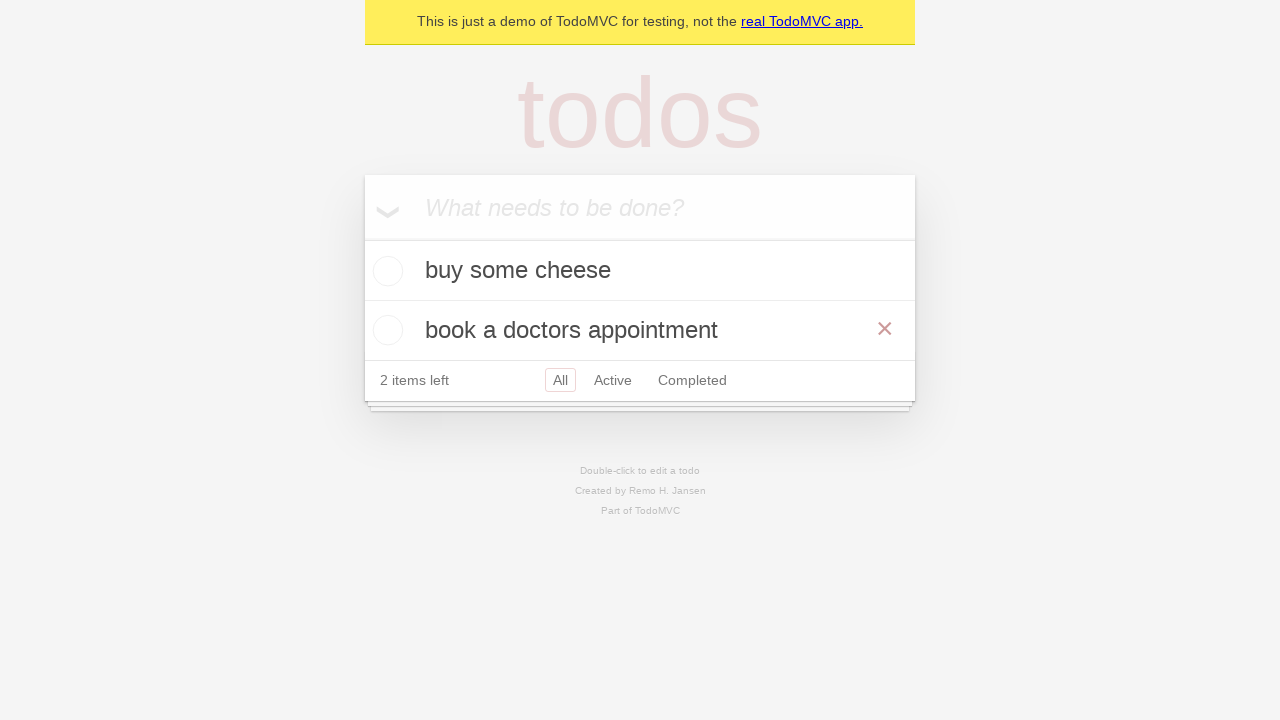